Tests the jQuery UI datepicker by navigating to the datepicker demo, selecting August 10 from the calendar, and verifying the date input field is populated

Starting URL: https://jqueryui.com/

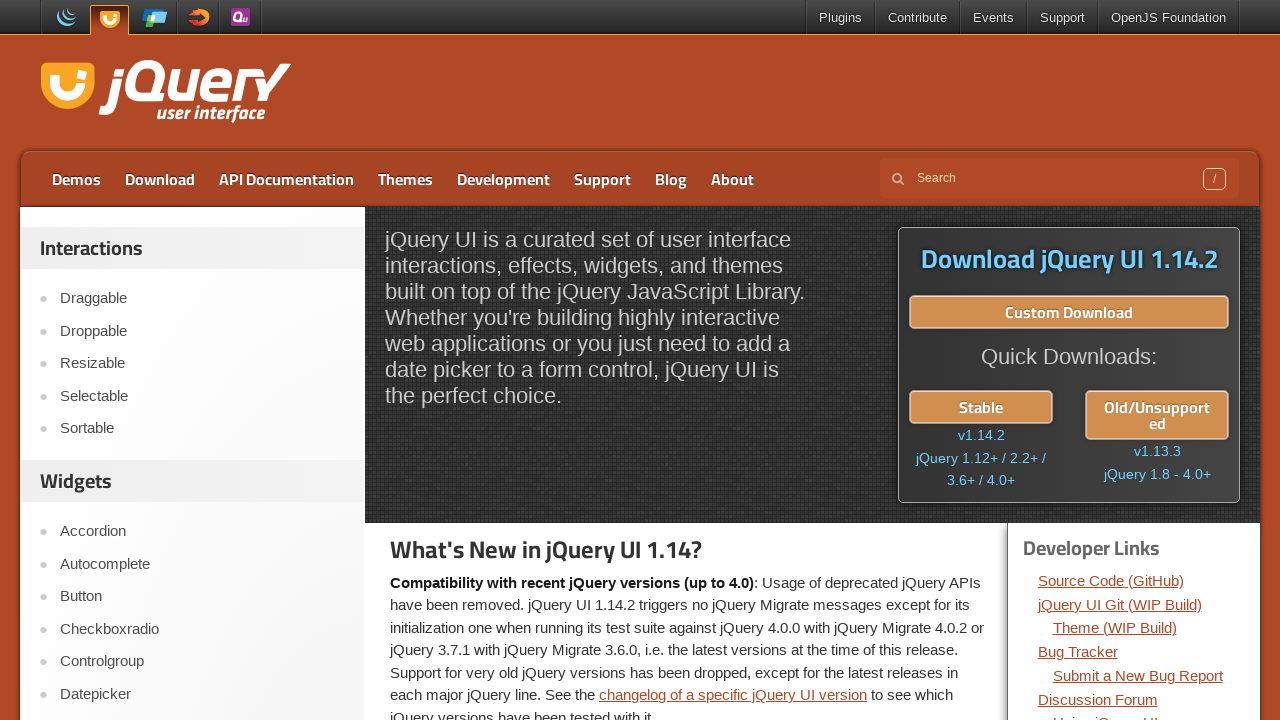

Clicked on Datepicker link at (202, 694) on xpath=//a[contains(text(),'Datepicker')]
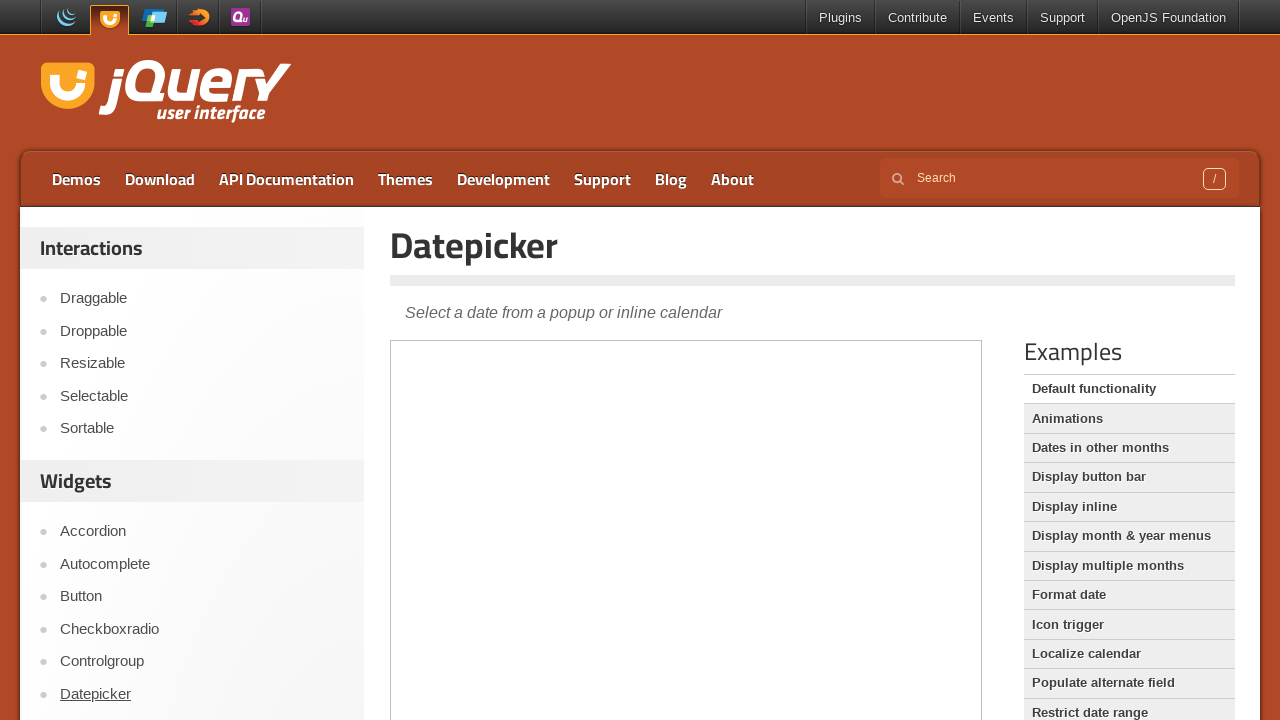

Located iframe containing datepicker demo
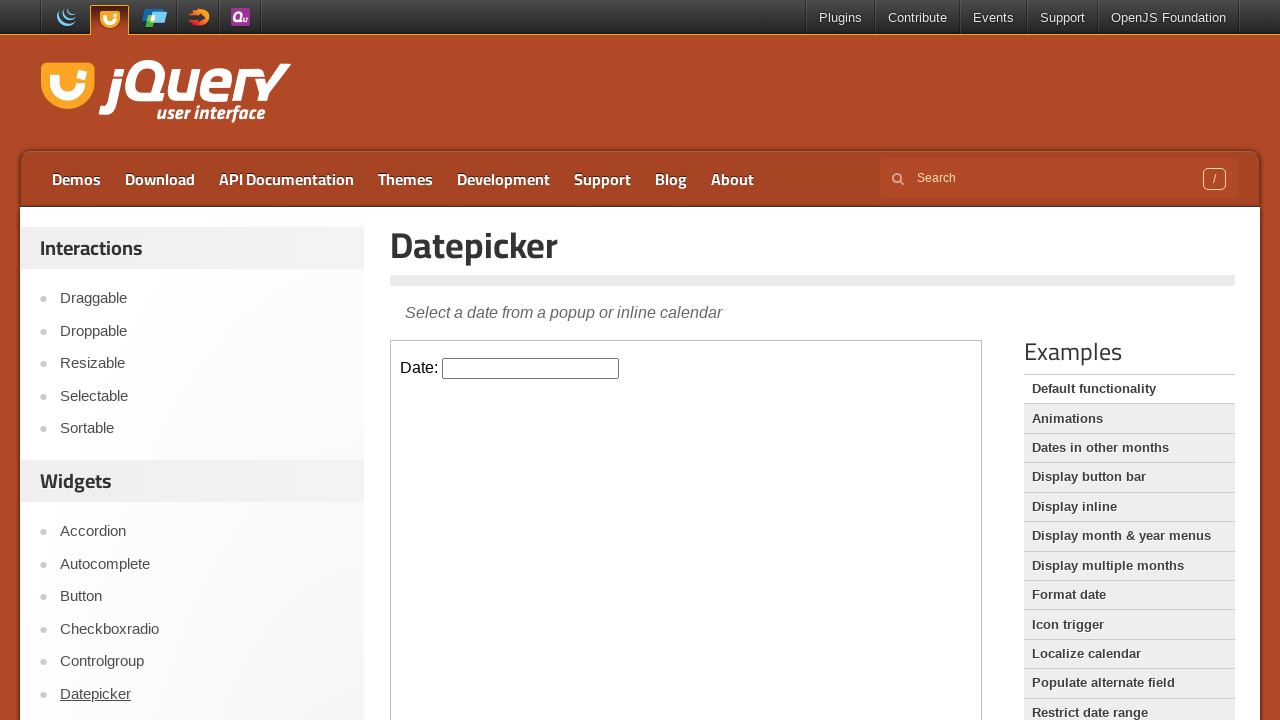

Clicked on date input field to open calendar at (531, 368) on xpath=//iframe[@class='demo-frame'] >> internal:control=enter-frame >> xpath=//i
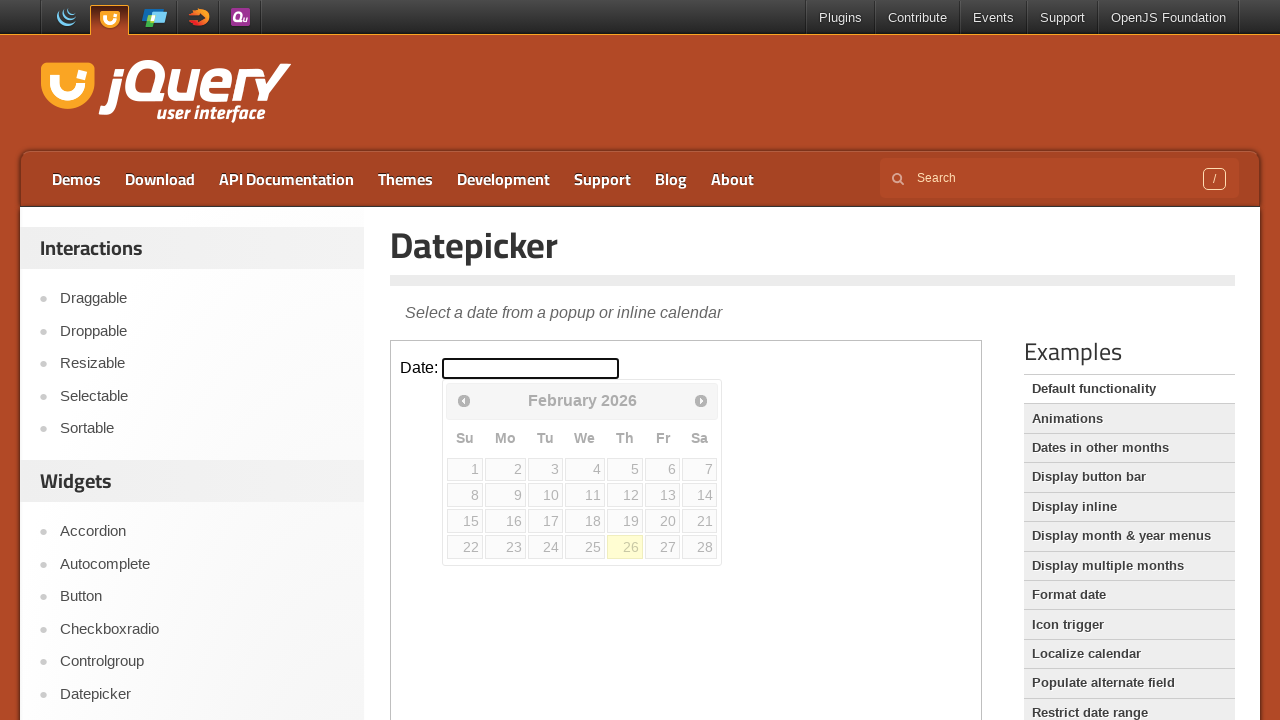

Retrieved current month: February
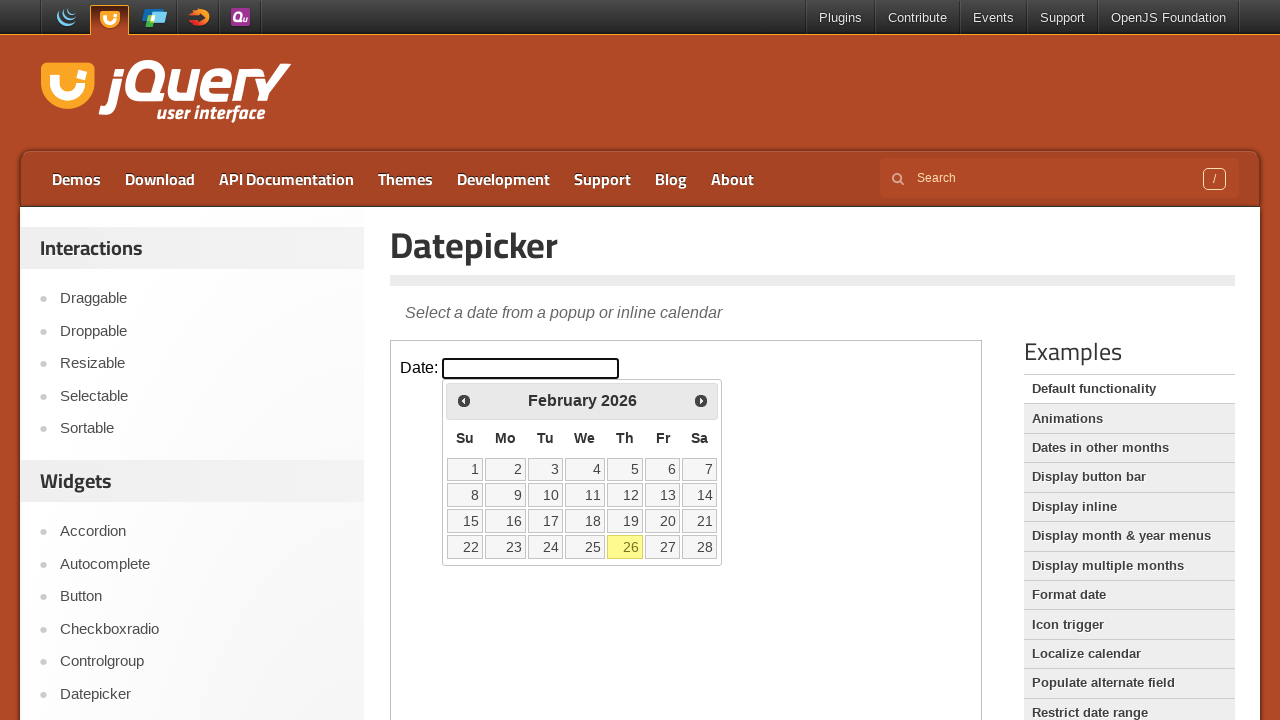

Clicked Next button to navigate to next month at (701, 400) on xpath=//iframe[@class='demo-frame'] >> internal:control=enter-frame >> xpath=//s
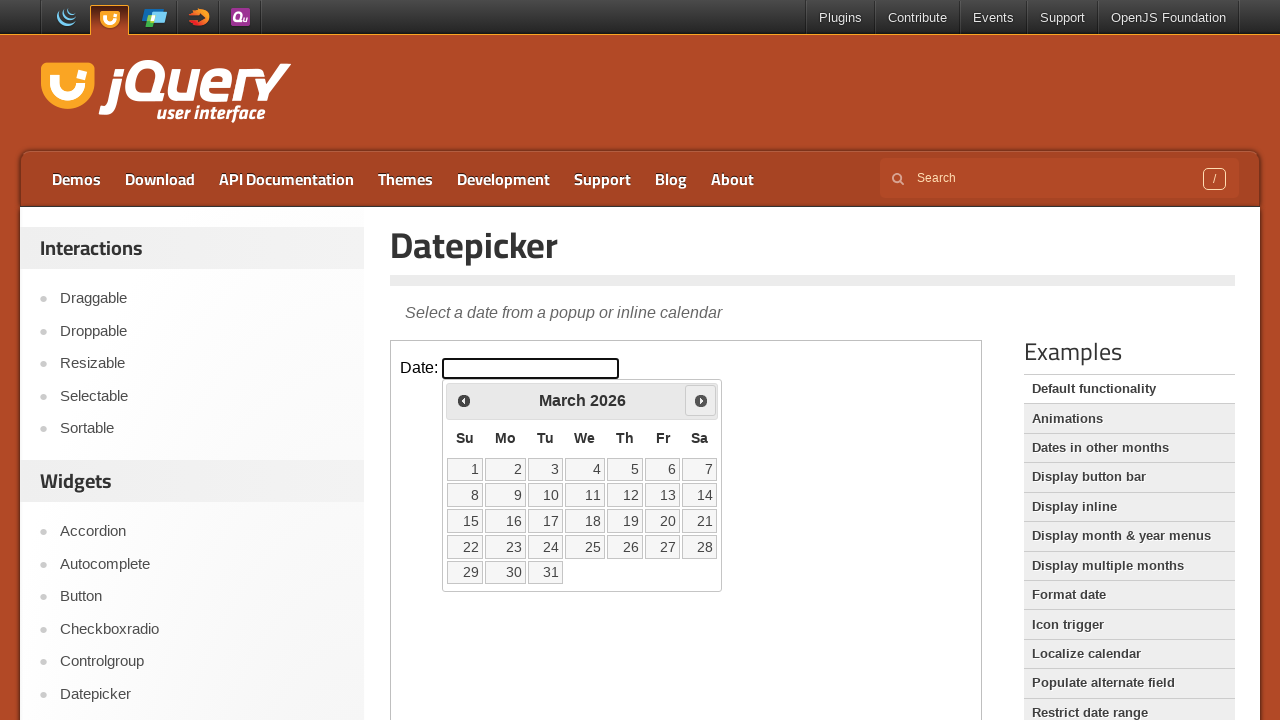

Retrieved current month: March
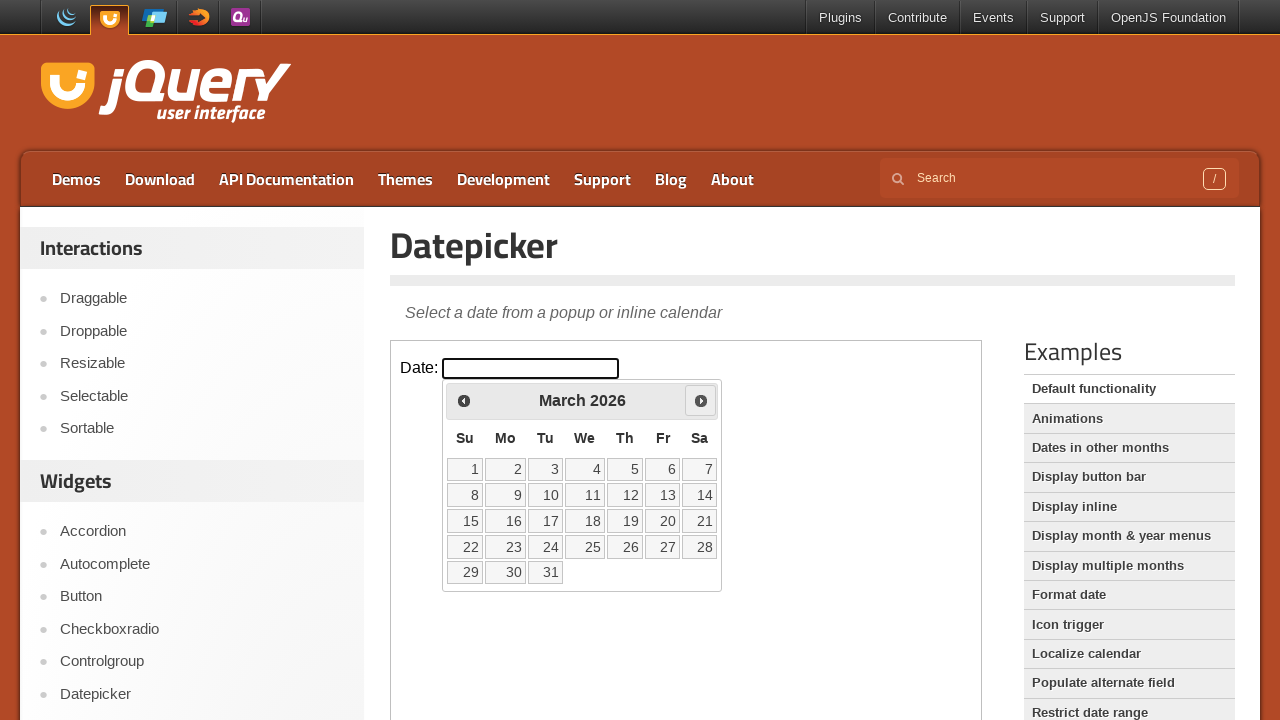

Clicked Next button to navigate to next month at (701, 400) on xpath=//iframe[@class='demo-frame'] >> internal:control=enter-frame >> xpath=//s
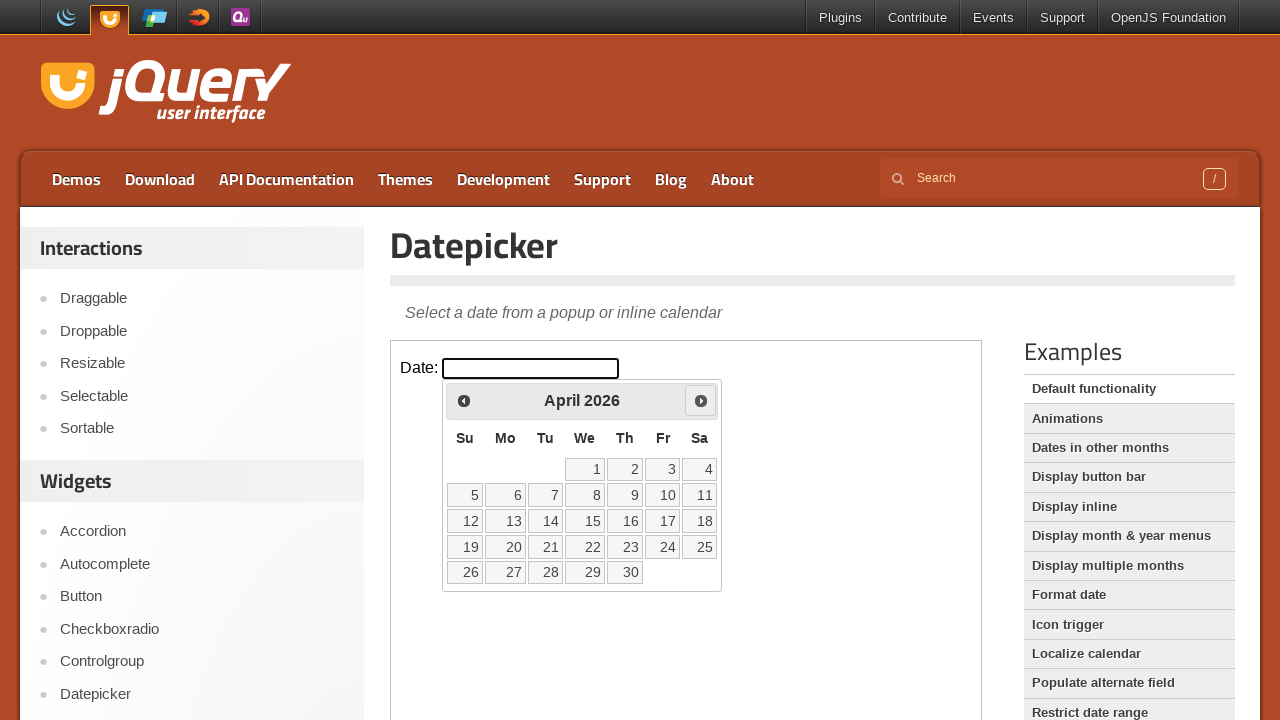

Retrieved current month: April
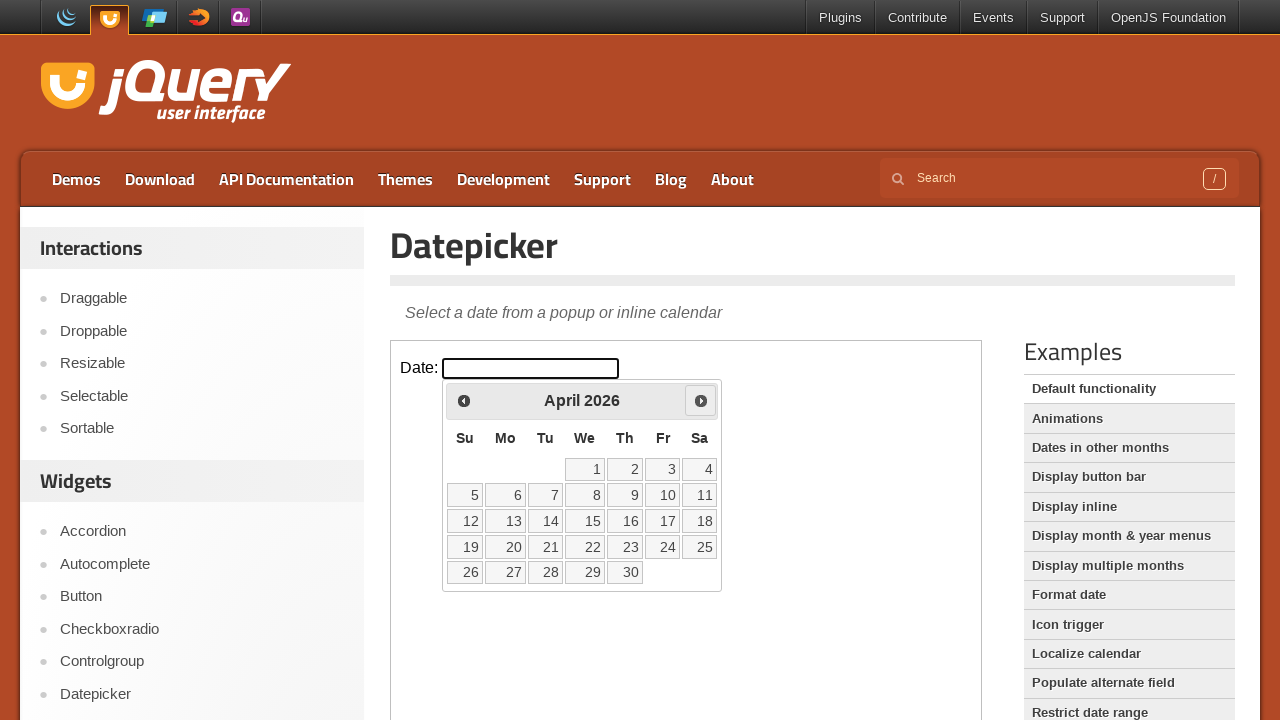

Clicked Next button to navigate to next month at (701, 400) on xpath=//iframe[@class='demo-frame'] >> internal:control=enter-frame >> xpath=//s
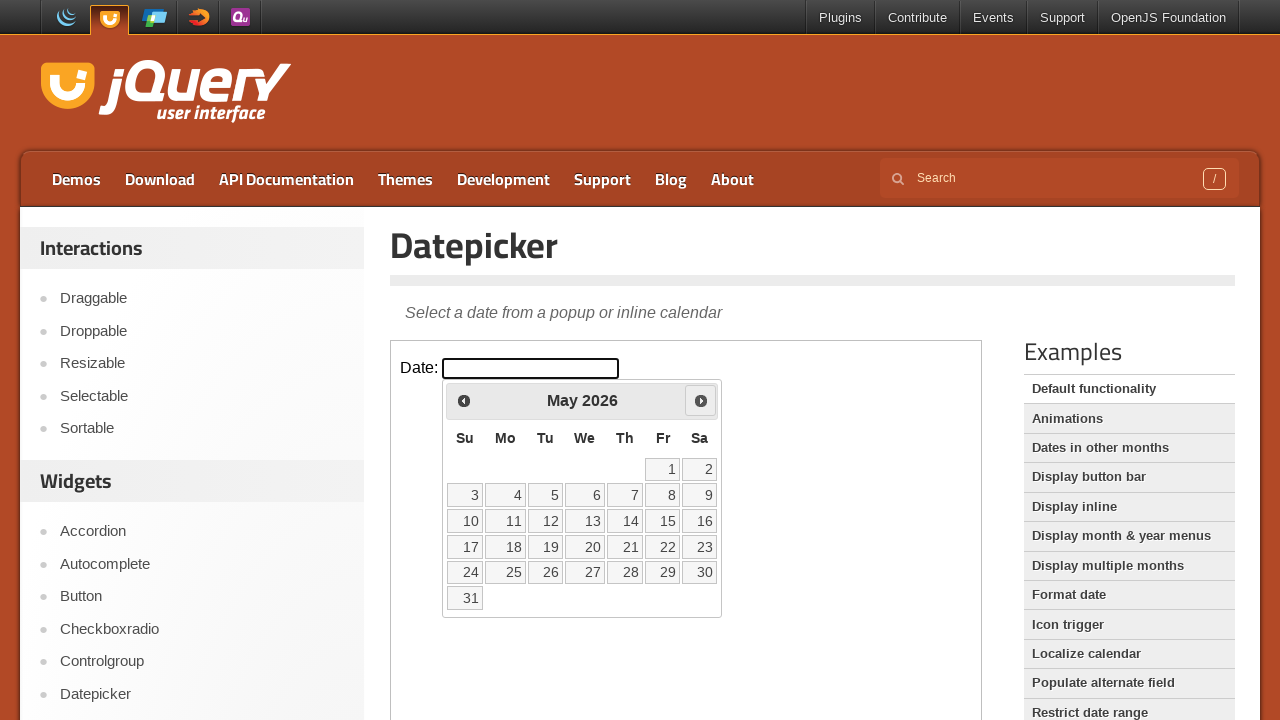

Retrieved current month: May
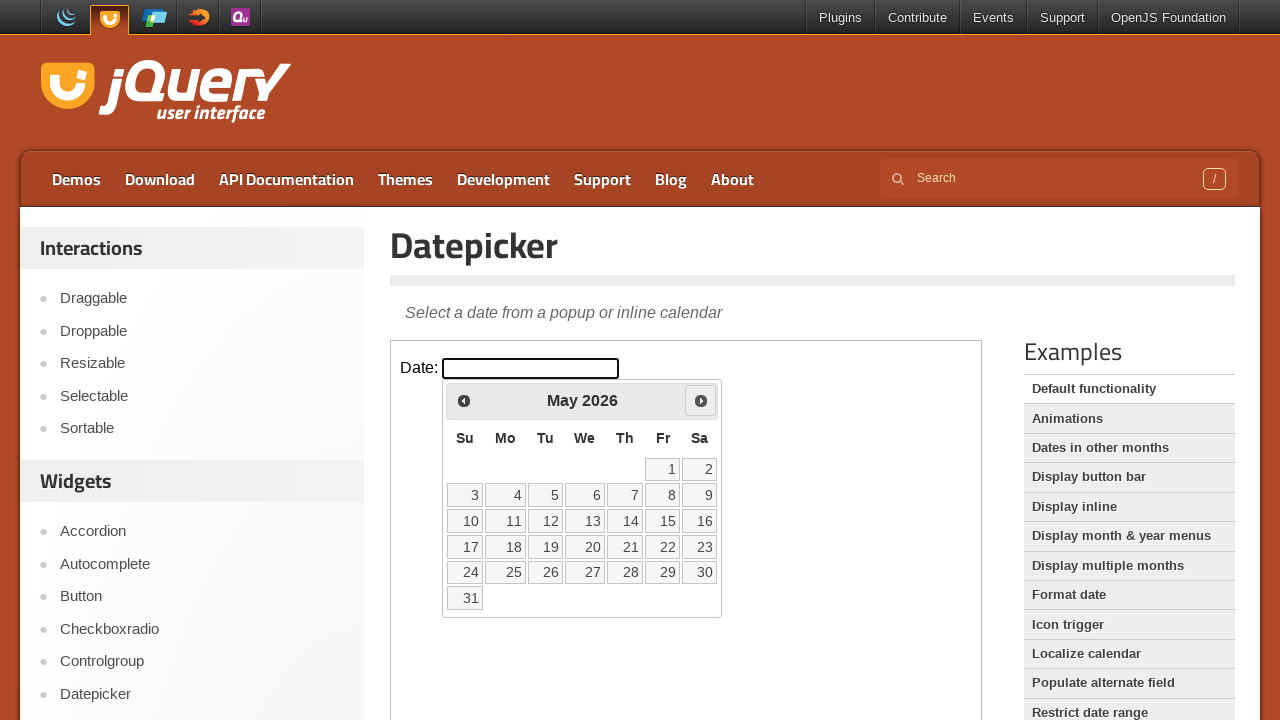

Clicked Next button to navigate to next month at (701, 400) on xpath=//iframe[@class='demo-frame'] >> internal:control=enter-frame >> xpath=//s
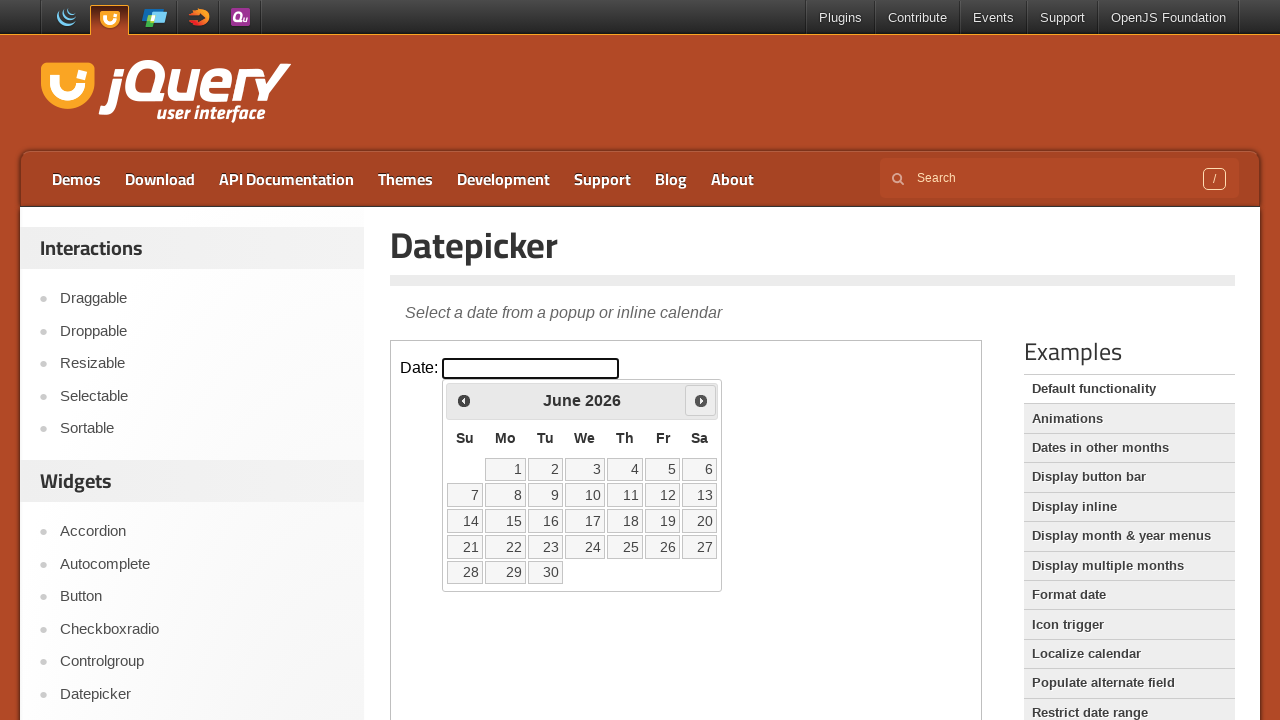

Retrieved current month: June
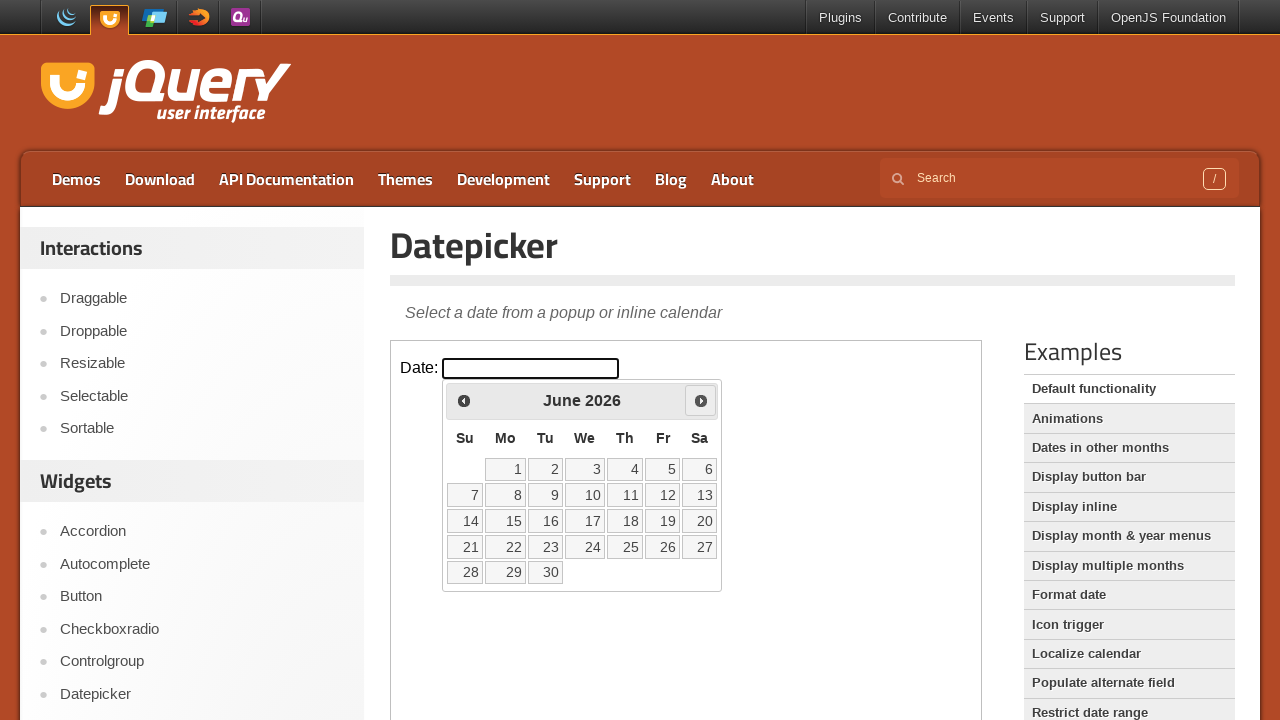

Clicked Next button to navigate to next month at (701, 400) on xpath=//iframe[@class='demo-frame'] >> internal:control=enter-frame >> xpath=//s
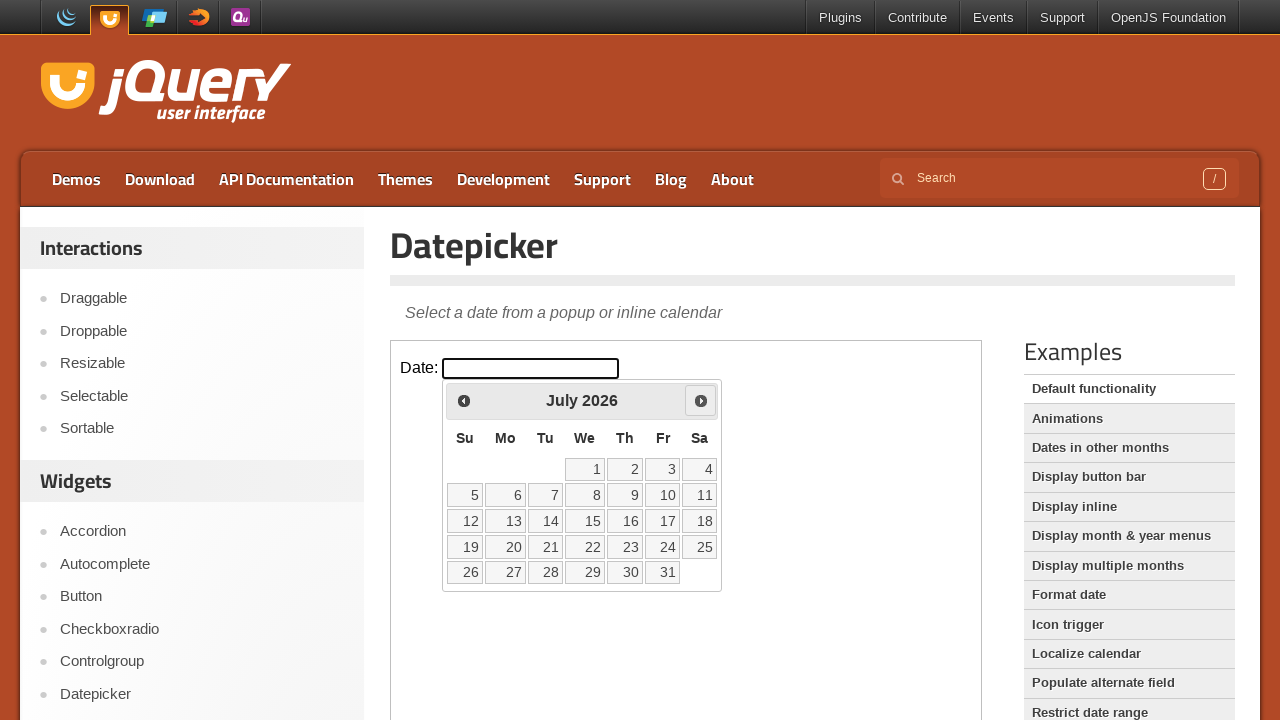

Retrieved current month: July
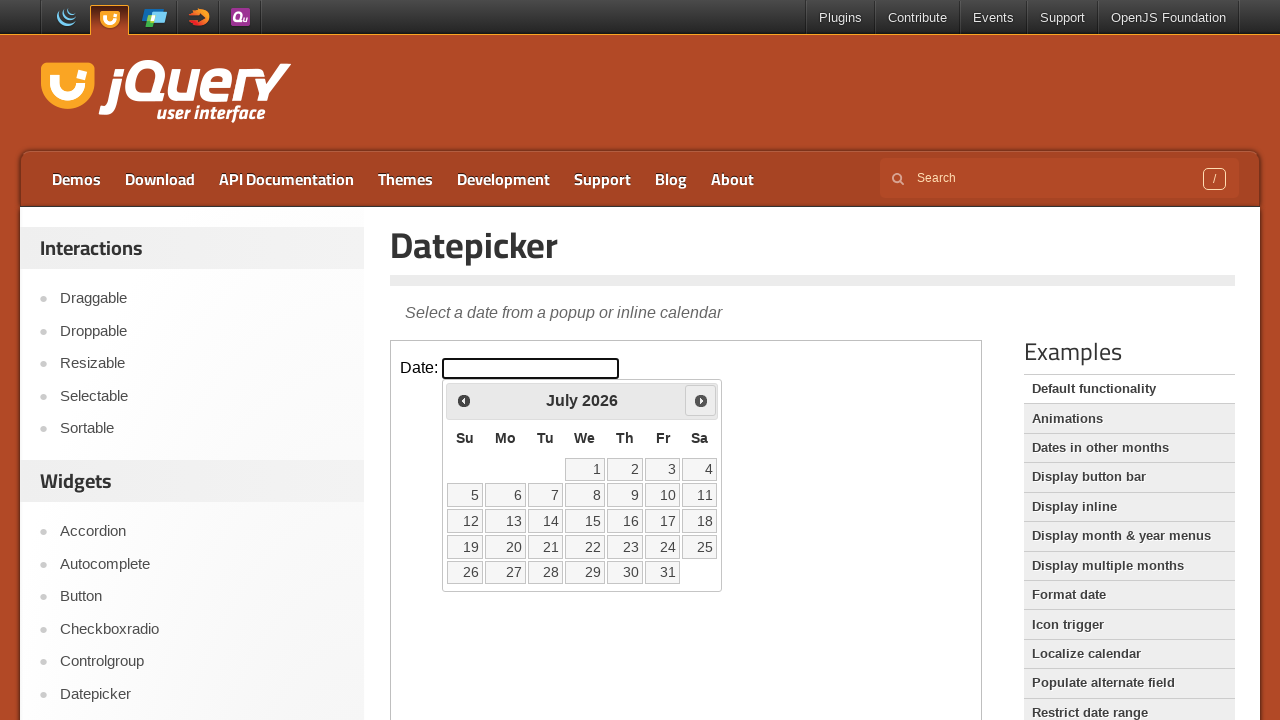

Clicked Next button to navigate to next month at (701, 400) on xpath=//iframe[@class='demo-frame'] >> internal:control=enter-frame >> xpath=//s
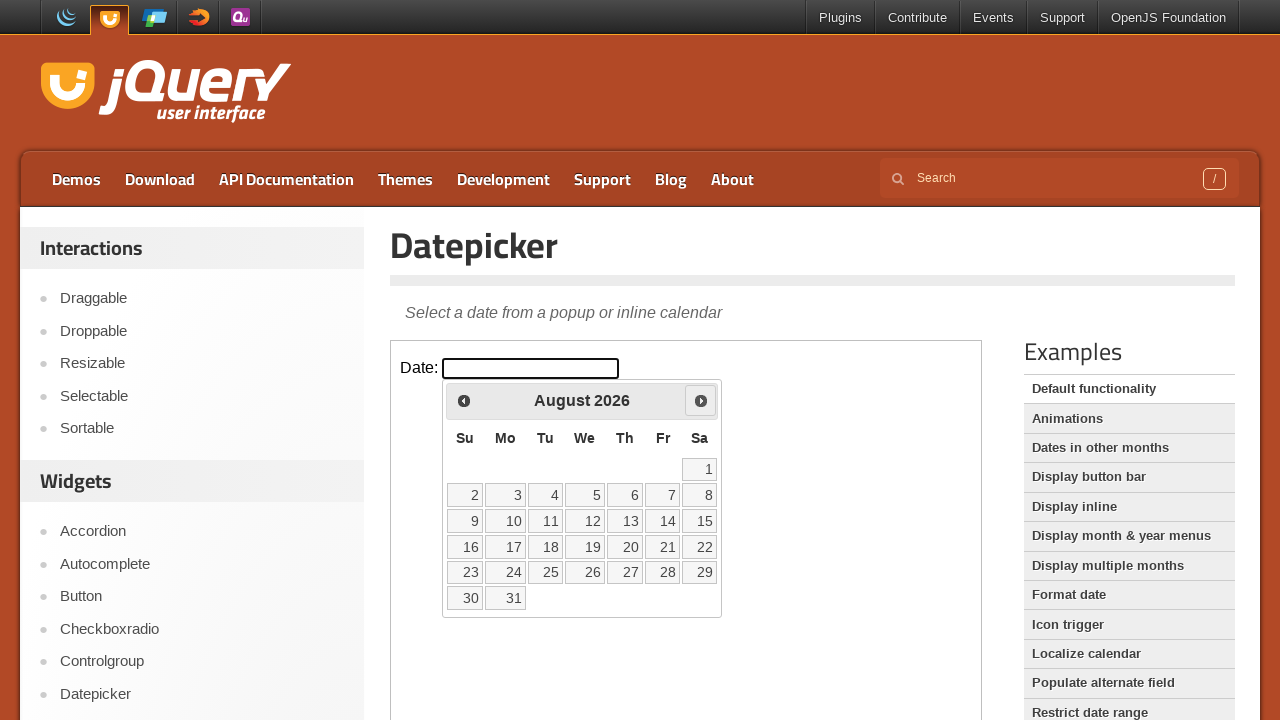

Retrieved current month: August
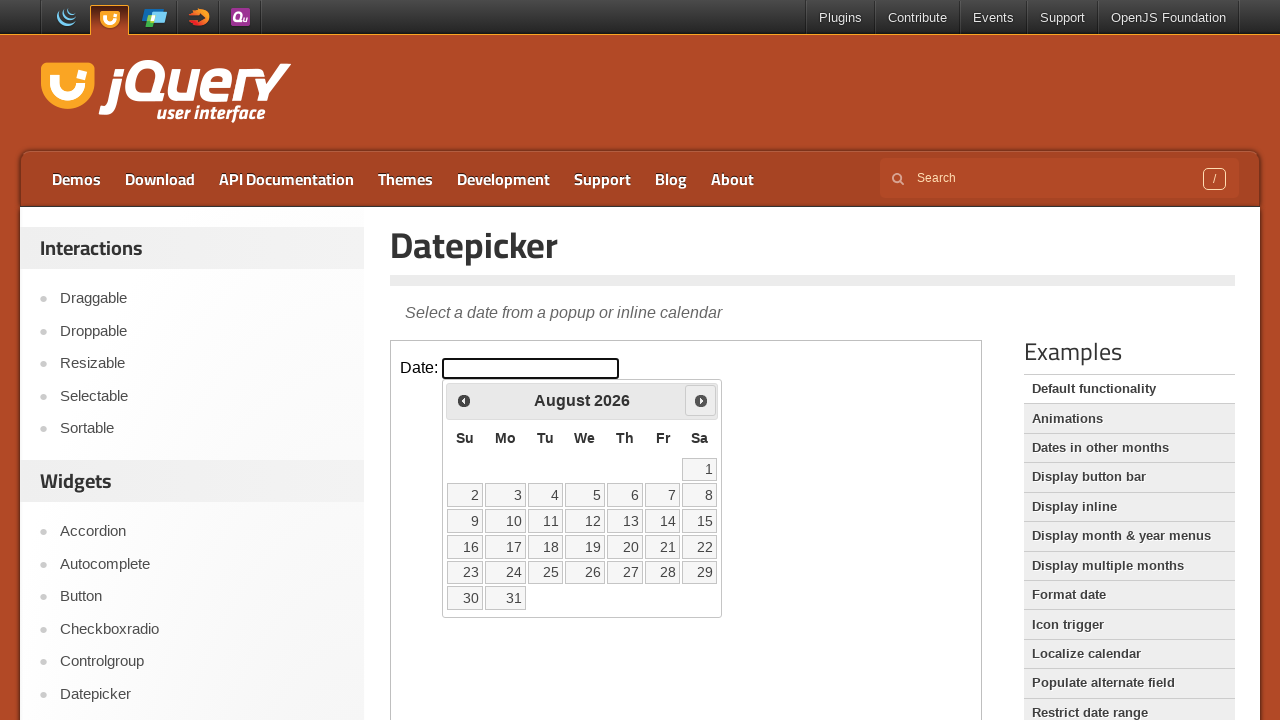

Clicked on August 10 in the calendar at (506, 521) on xpath=//iframe[@class='demo-frame'] >> internal:control=enter-frame >> xpath=//t
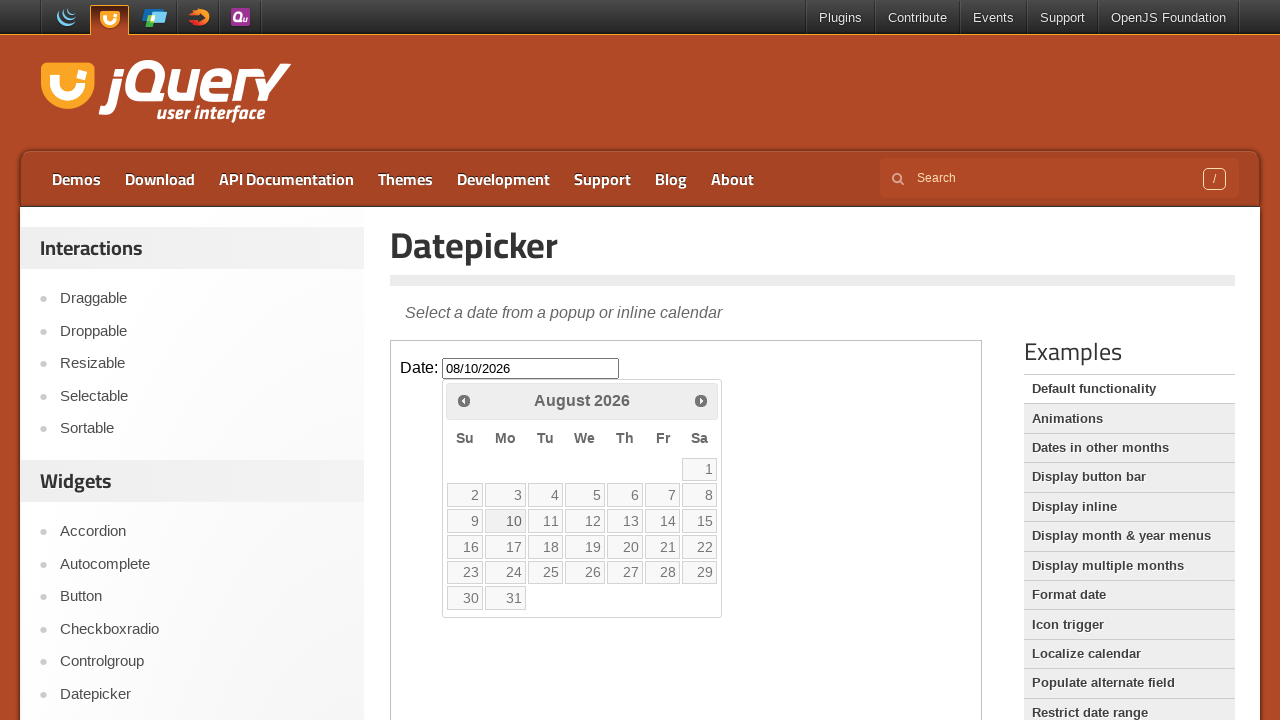

Verified date input field is visible with selected date
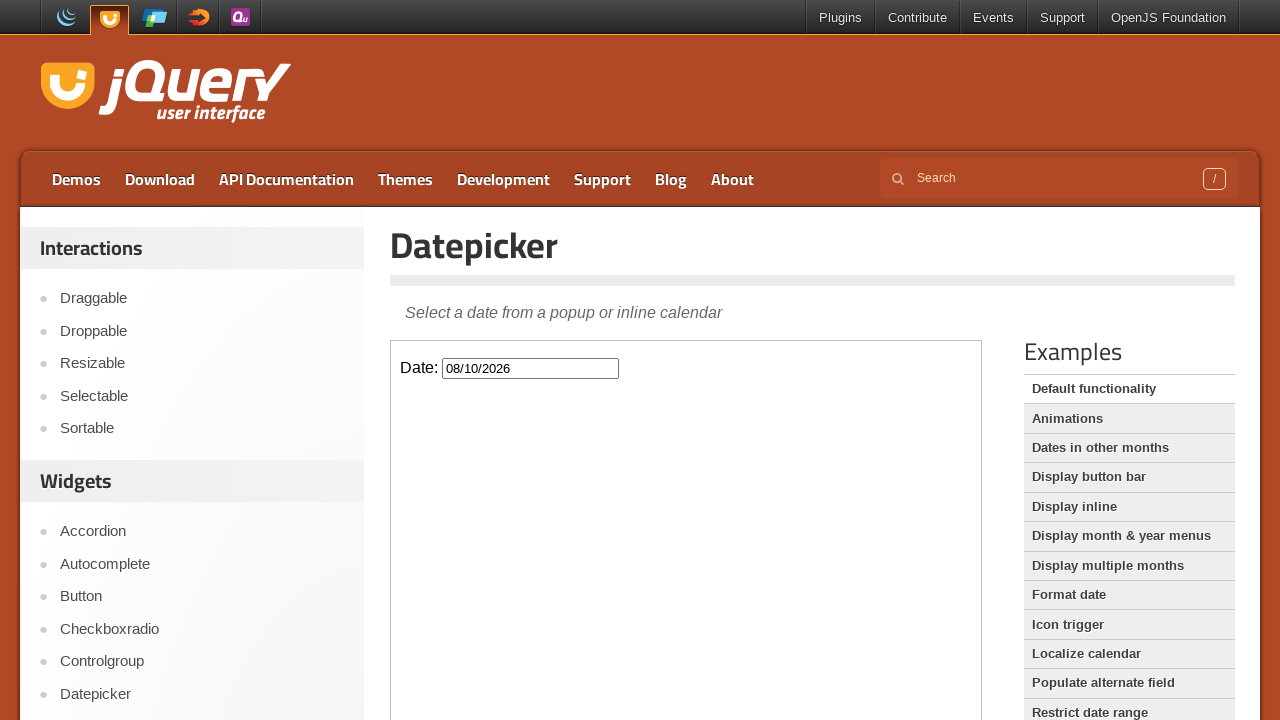

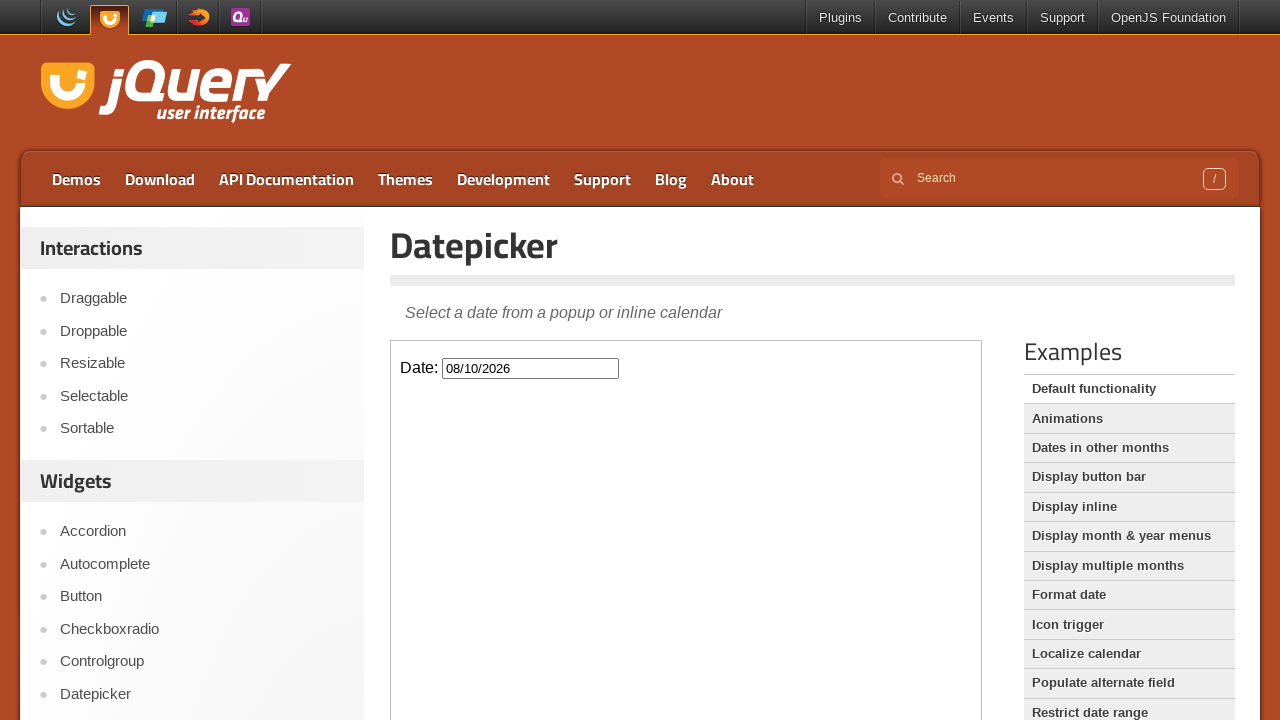